Navigates to checkboxes page and clicks on the first checkbox to select it

Starting URL: http://the-internet.herokuapp.com/checkboxes

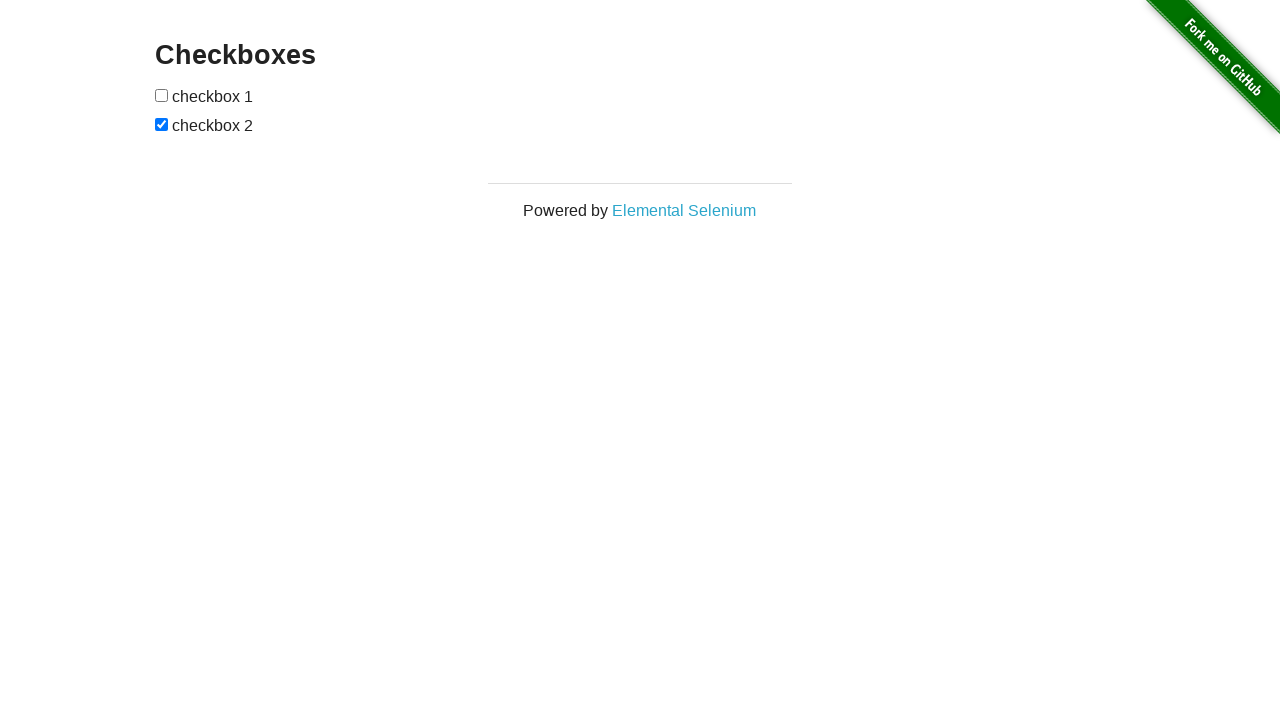

Navigated to checkboxes page
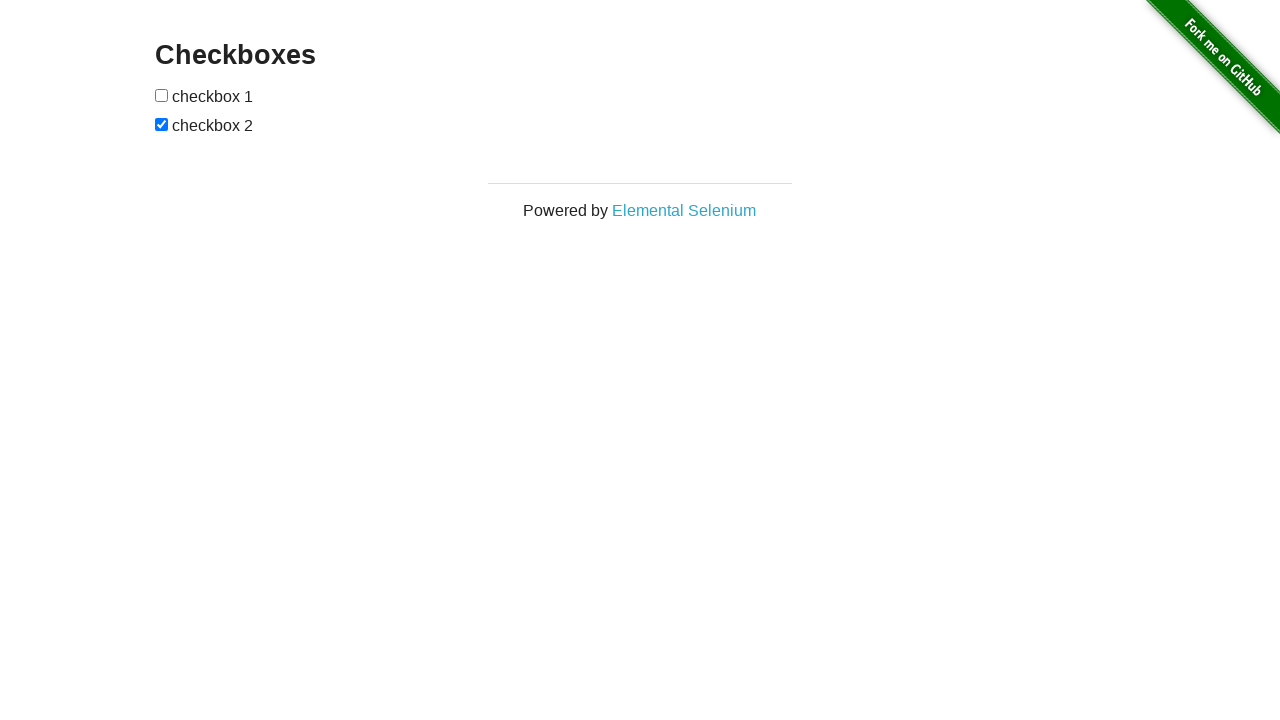

Clicked the first checkbox to select it at (162, 95) on xpath=(//input[@type='checkbox'])[1]
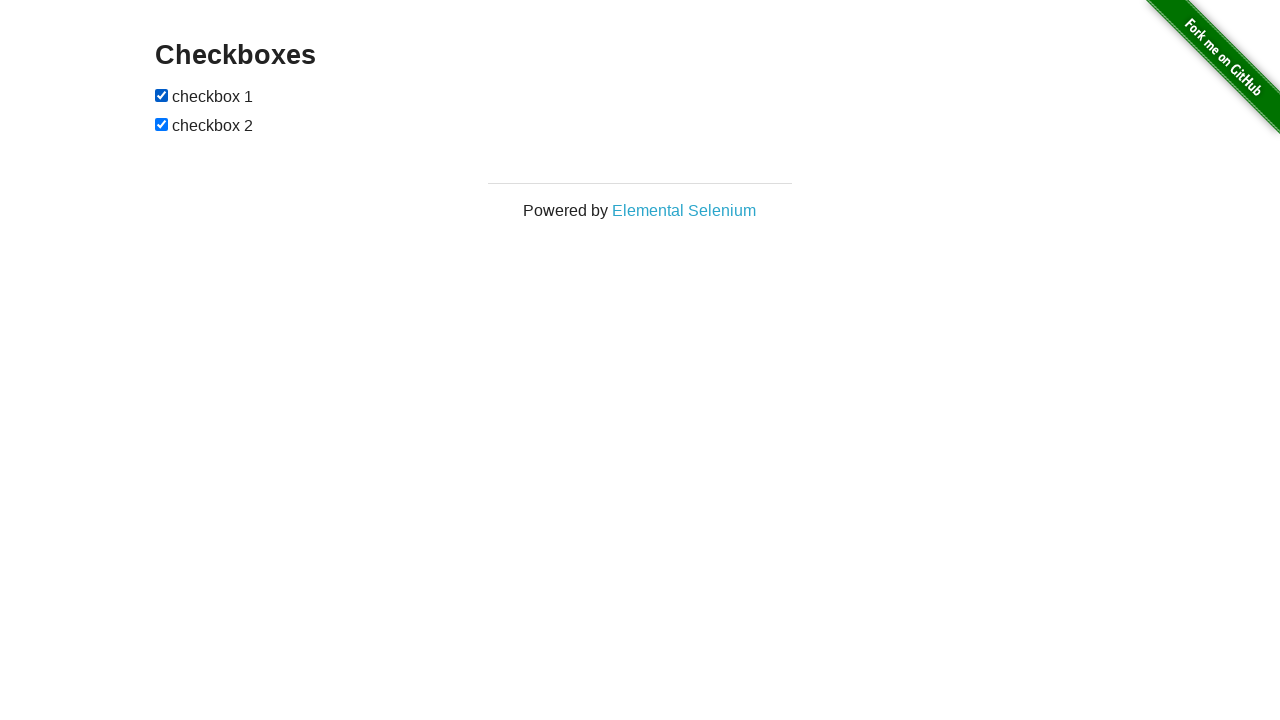

Checkbox state updated and confirmed
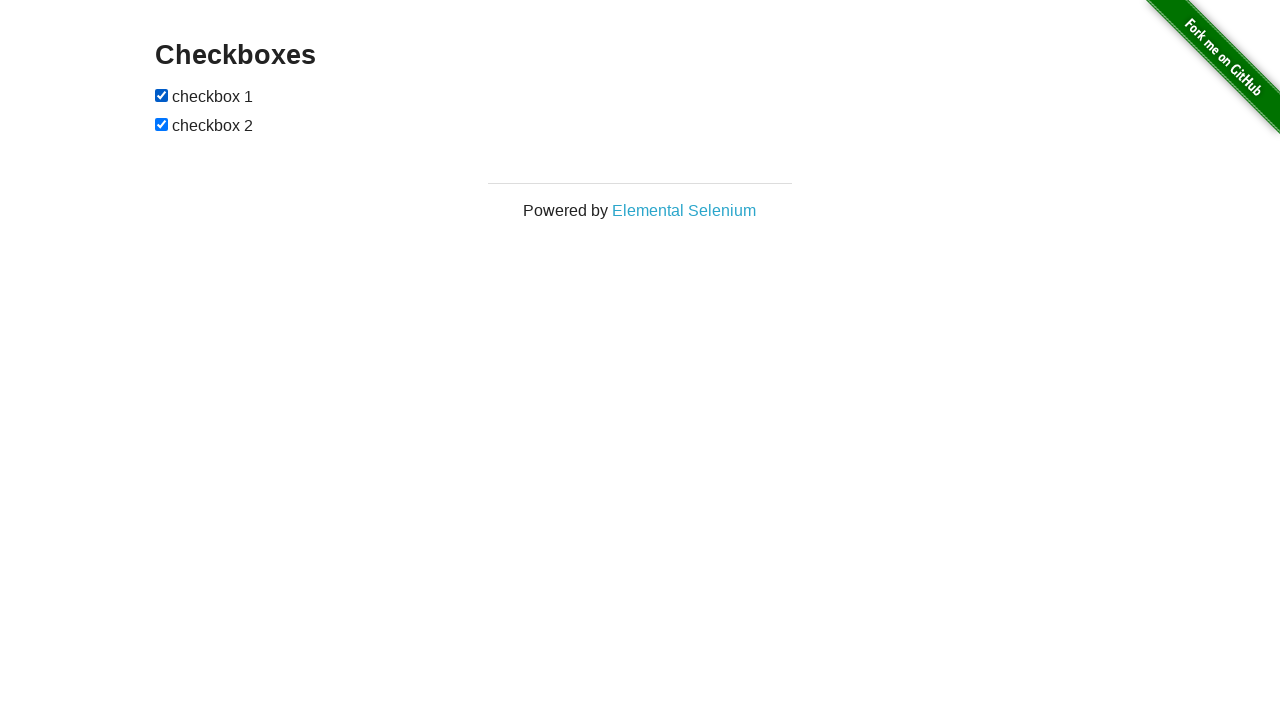

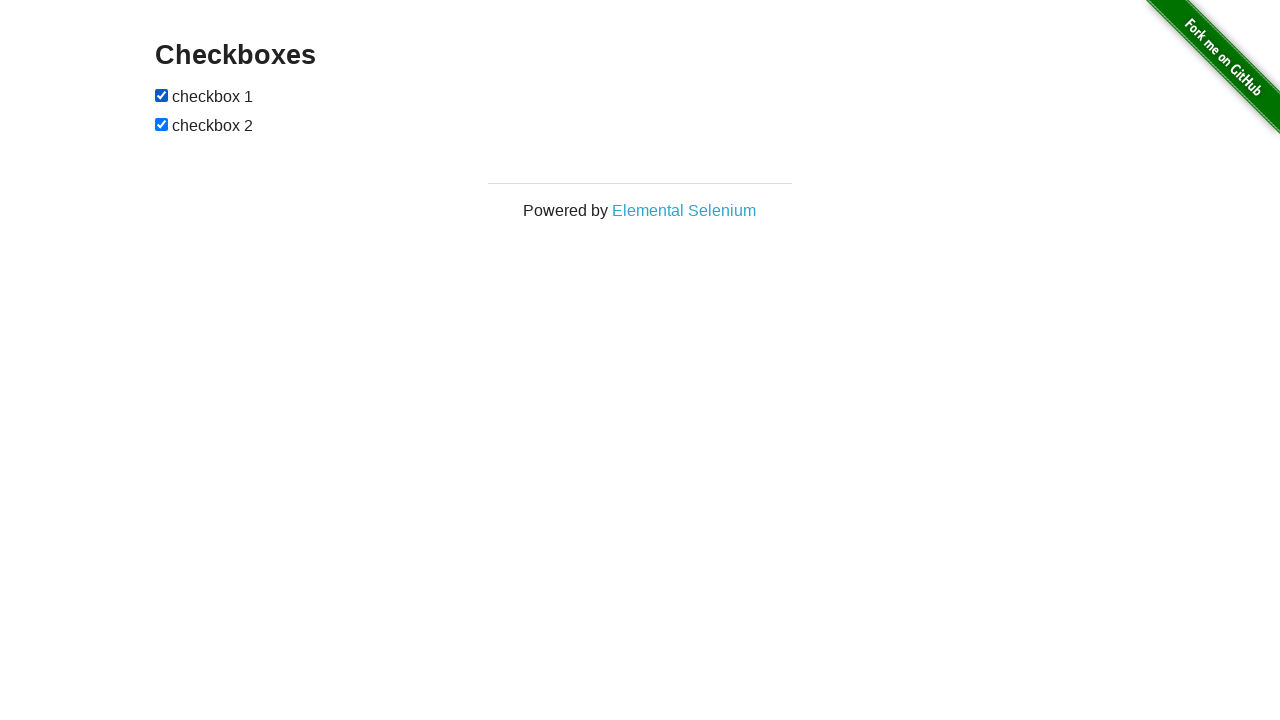